Navigates to the RedBus travel booking website and waits for the page to load. The original test was configured to run 4 times using TestNG's invocationCount feature.

Starting URL: https://www.redbus.in/

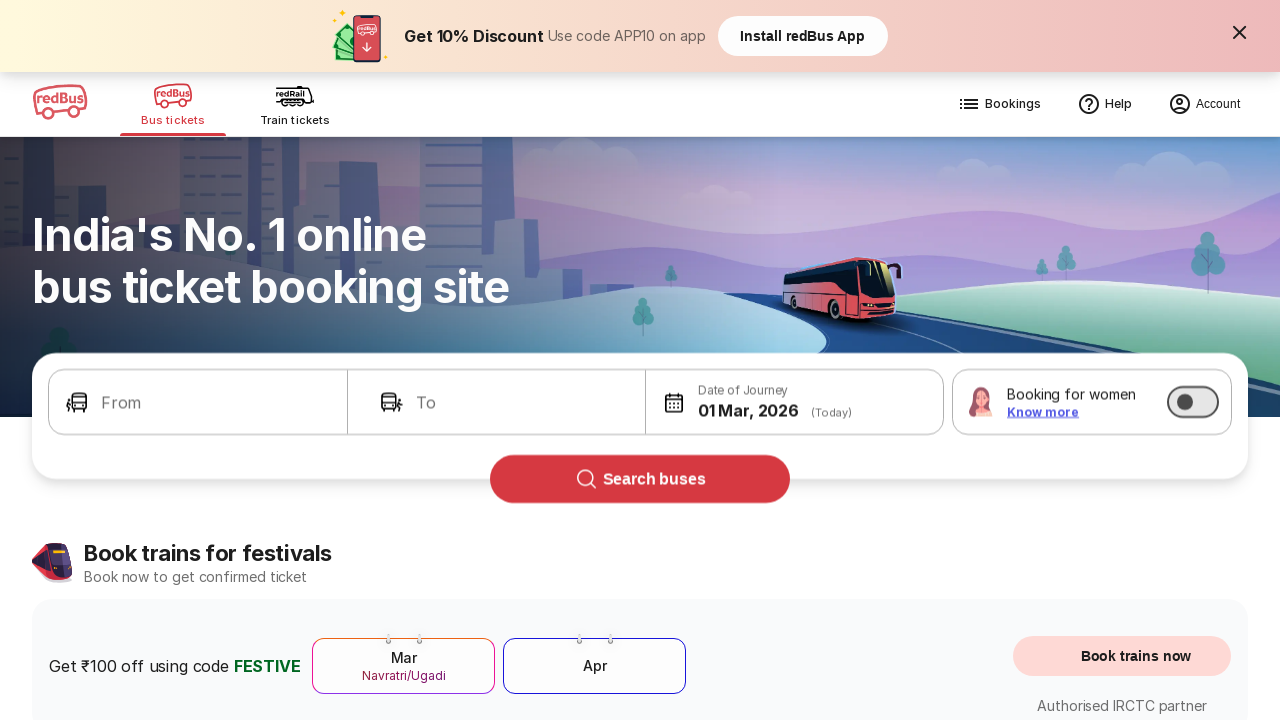

Navigated to RedBus travel booking website (https://www.redbus.in/)
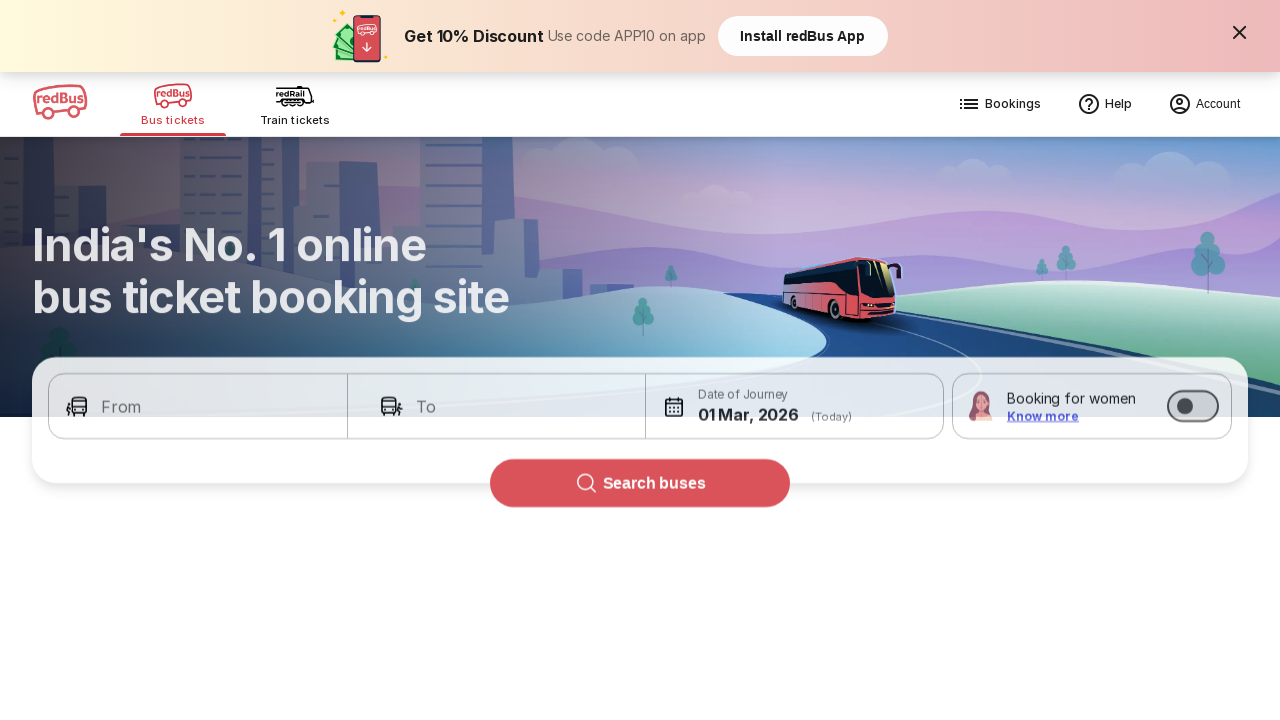

Page fully loaded - all network activity completed
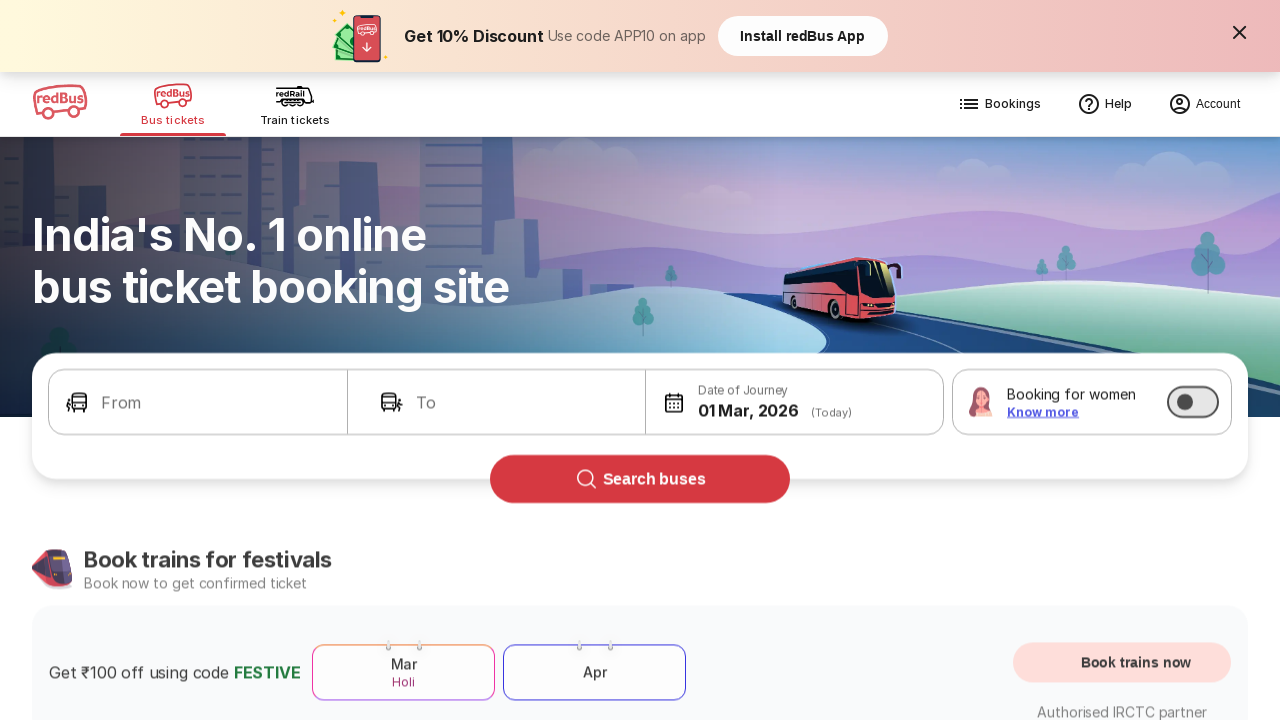

Body element is present - page structure verified
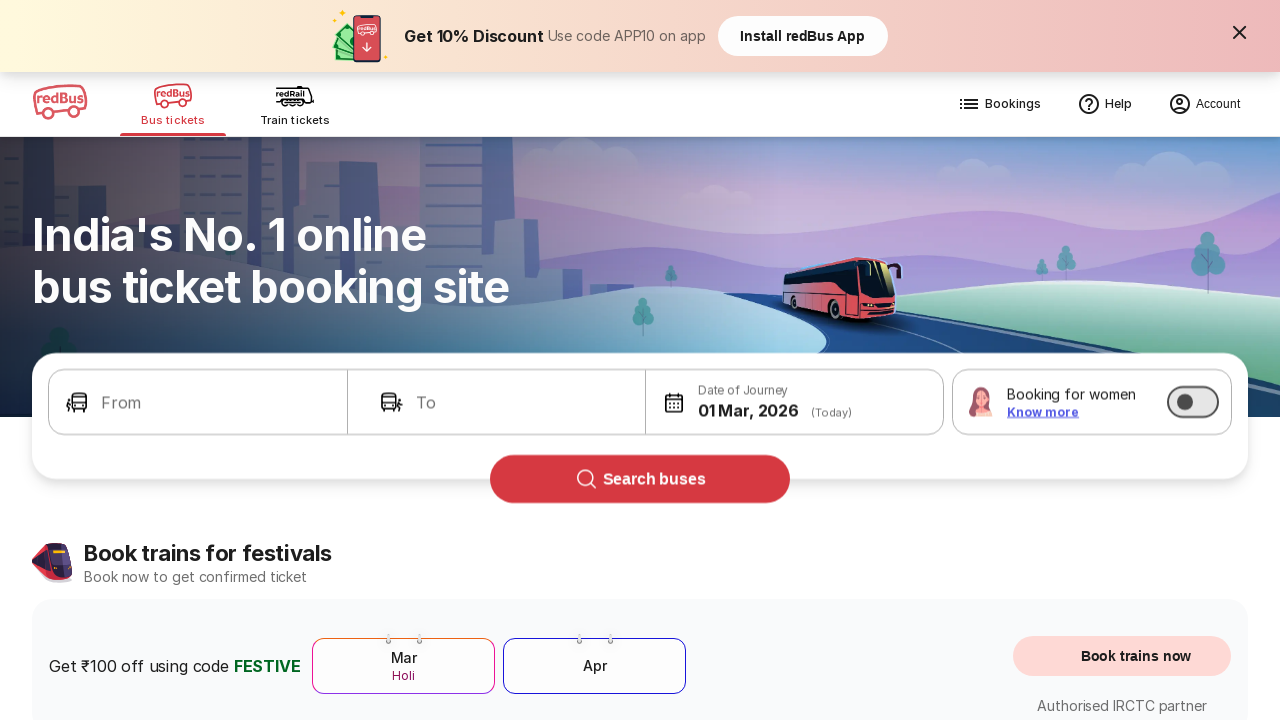

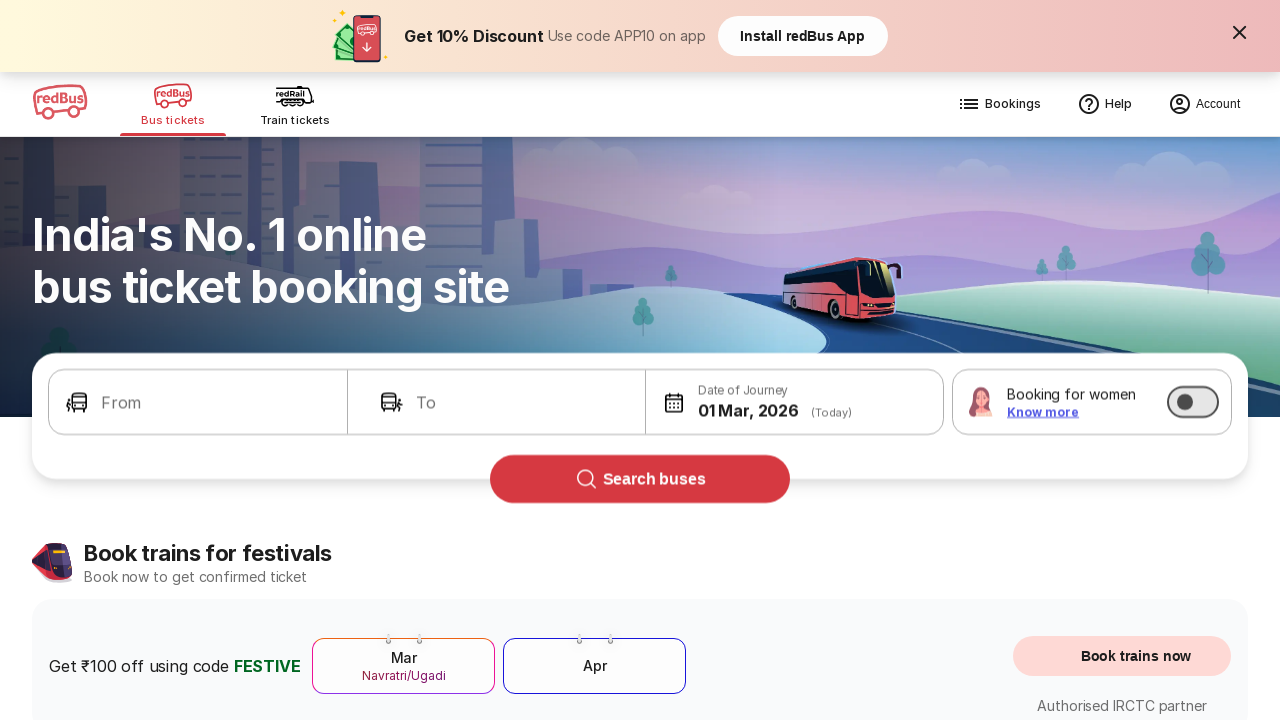